Tests drag and drop functionality by dragging an element and dropping it into a target area using click-and-hold method

Starting URL: https://jqueryui.com/

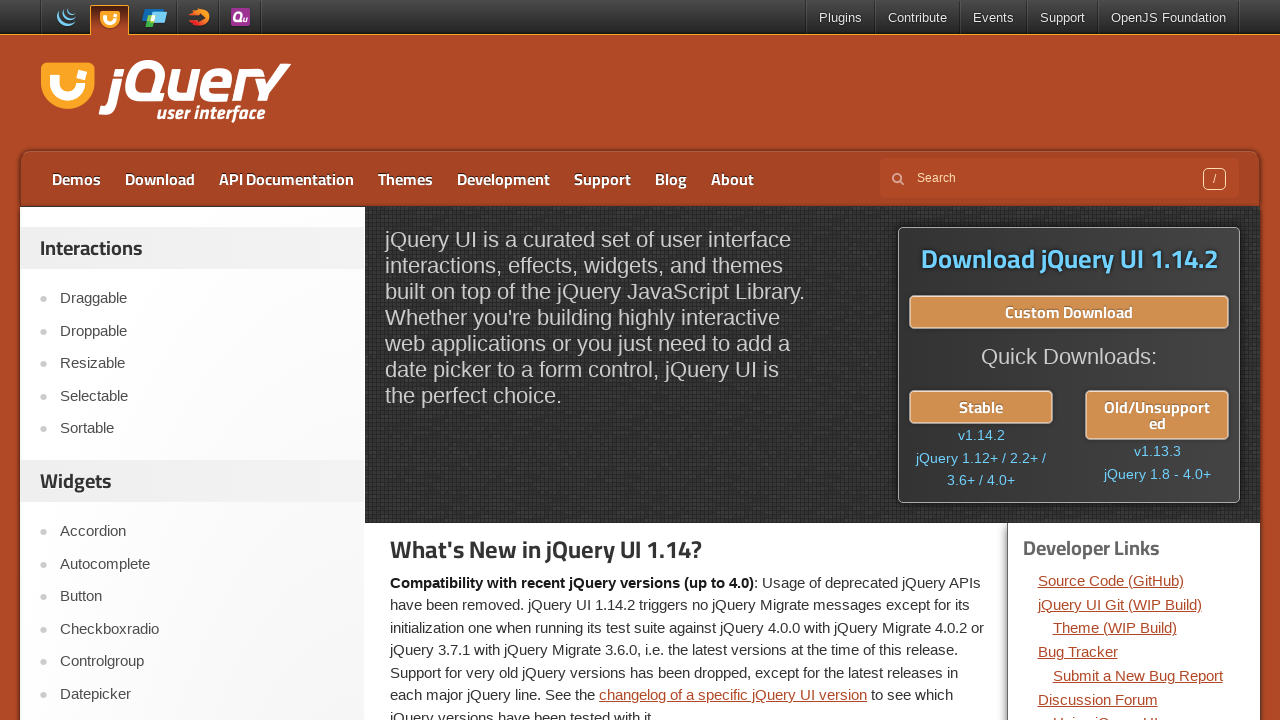

Clicked on droppable link in sidebar at (202, 331) on xpath=//a[contains(@href, '/droppable/')]
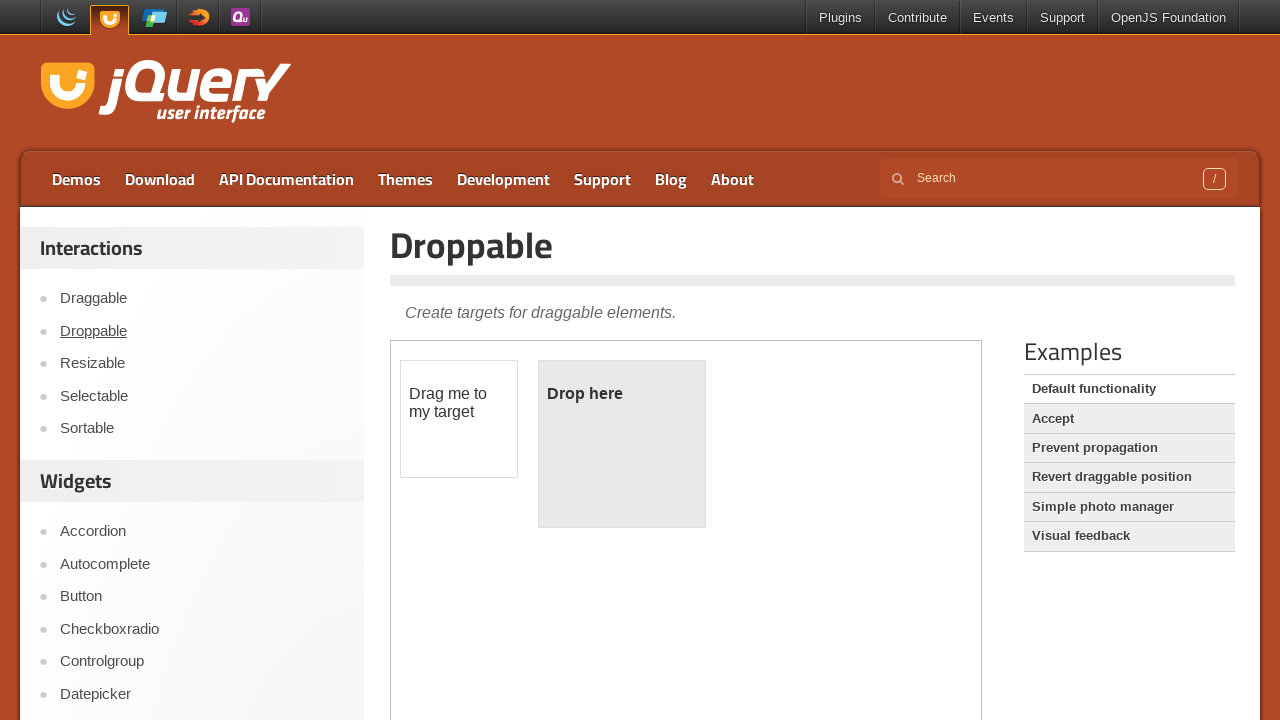

Located iframe for drag and drop test
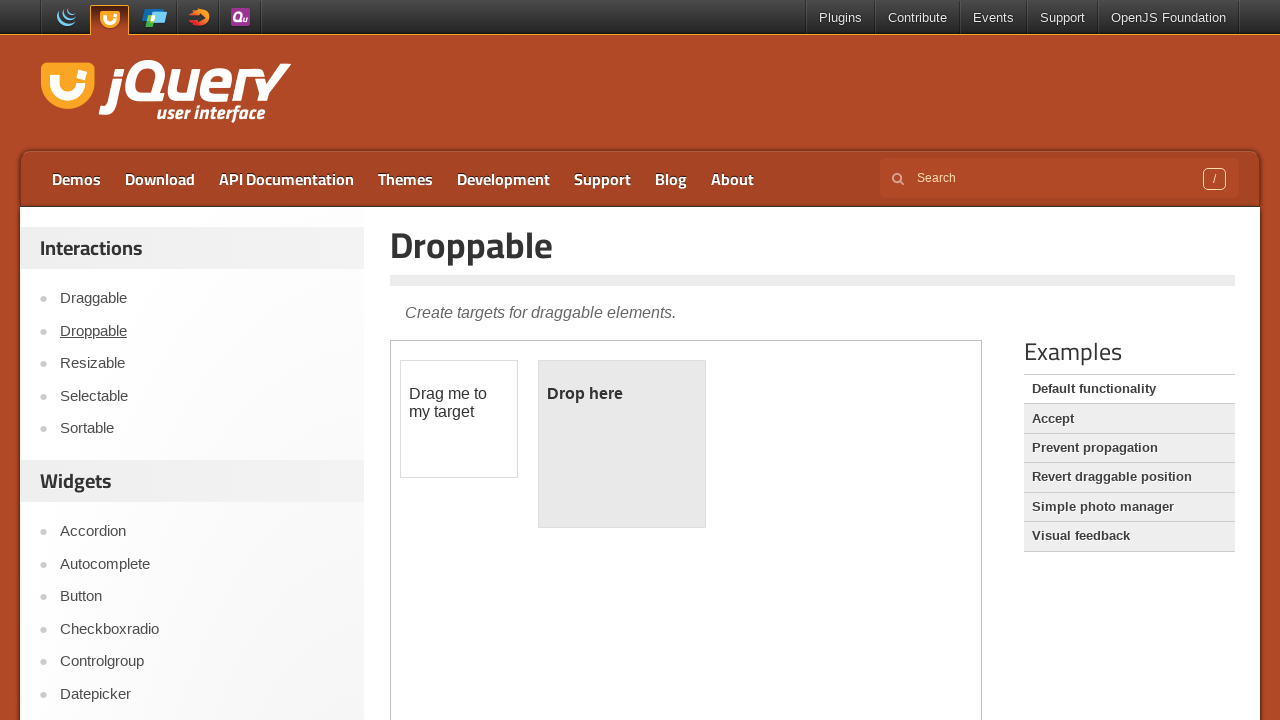

Located draggable element
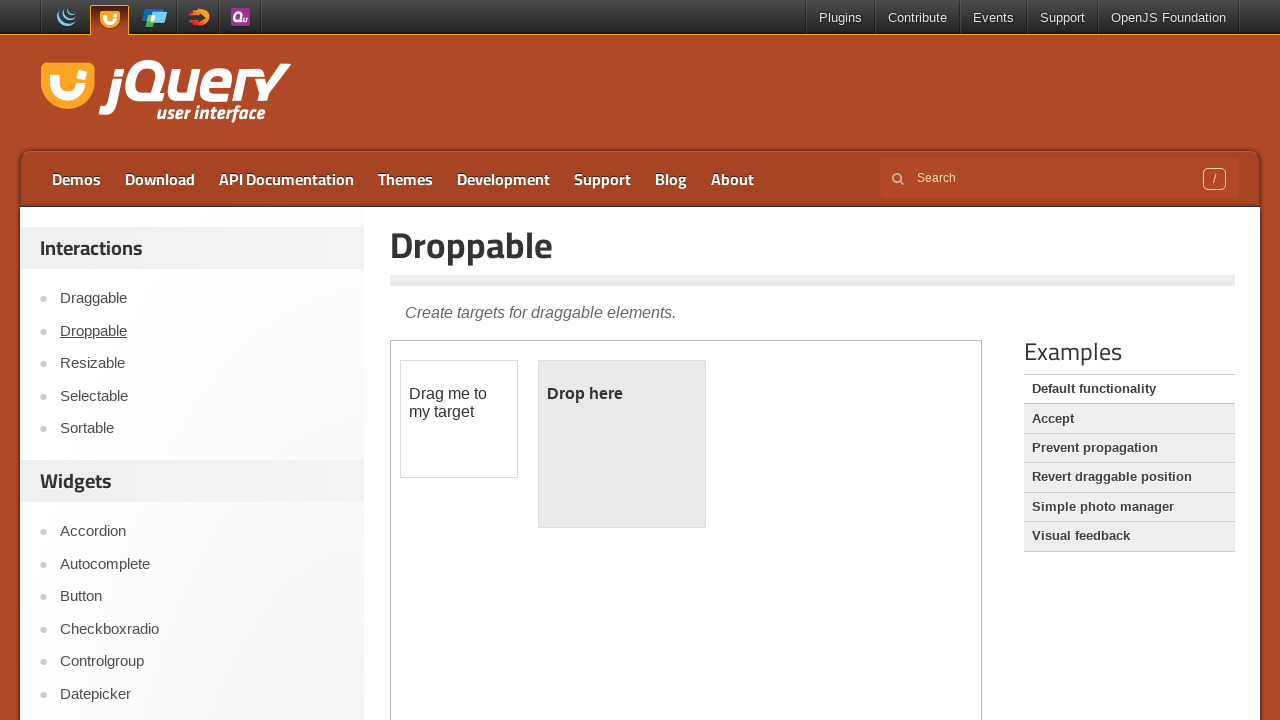

Located droppable target area
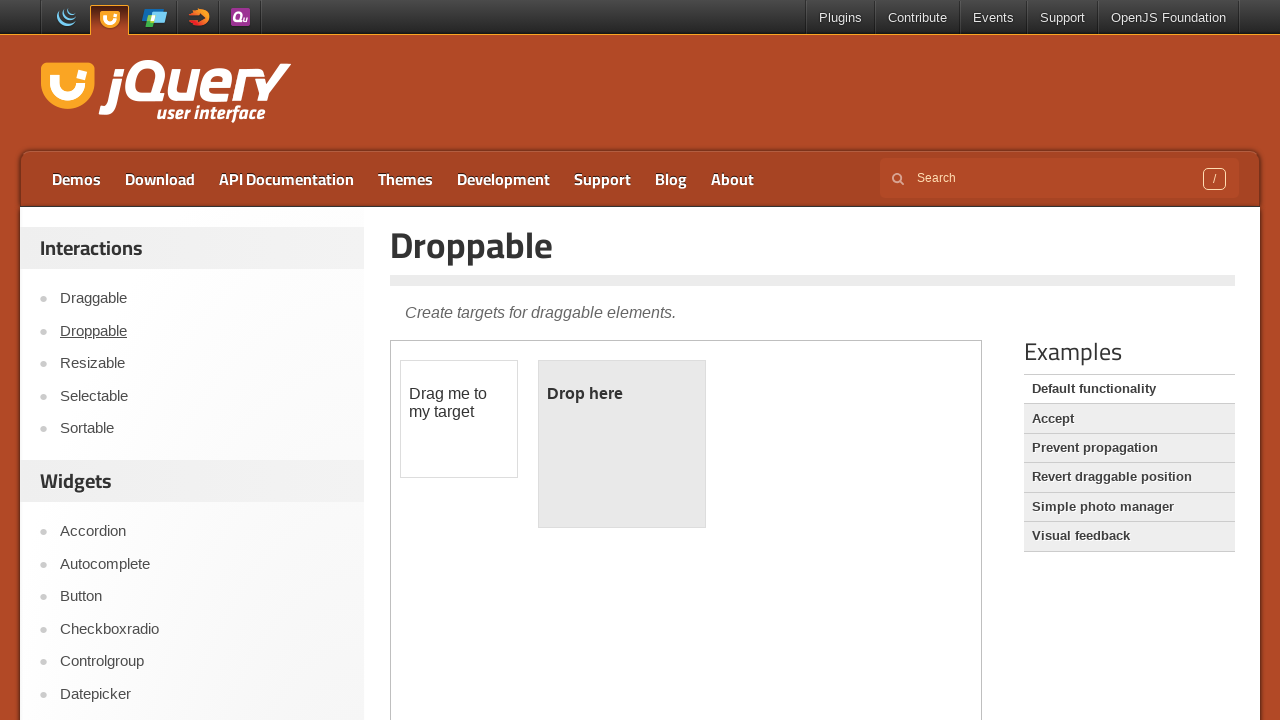

Dragged element to droppable target area at (622, 444)
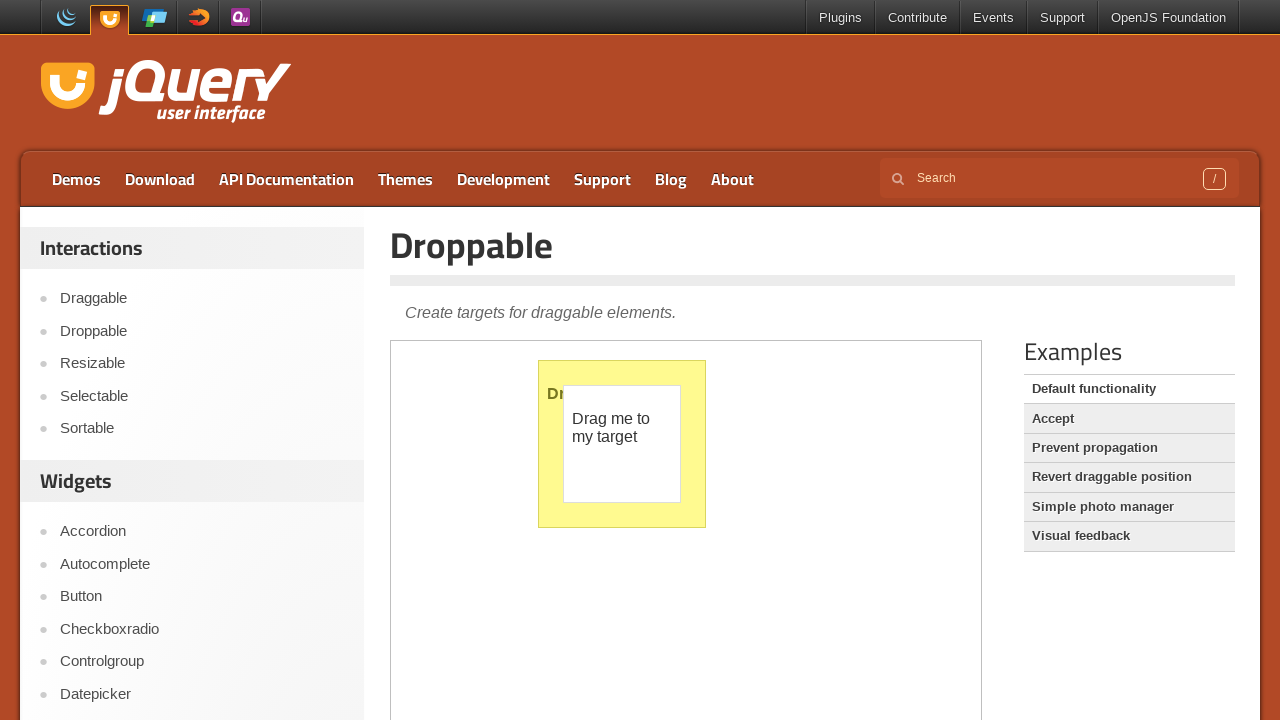

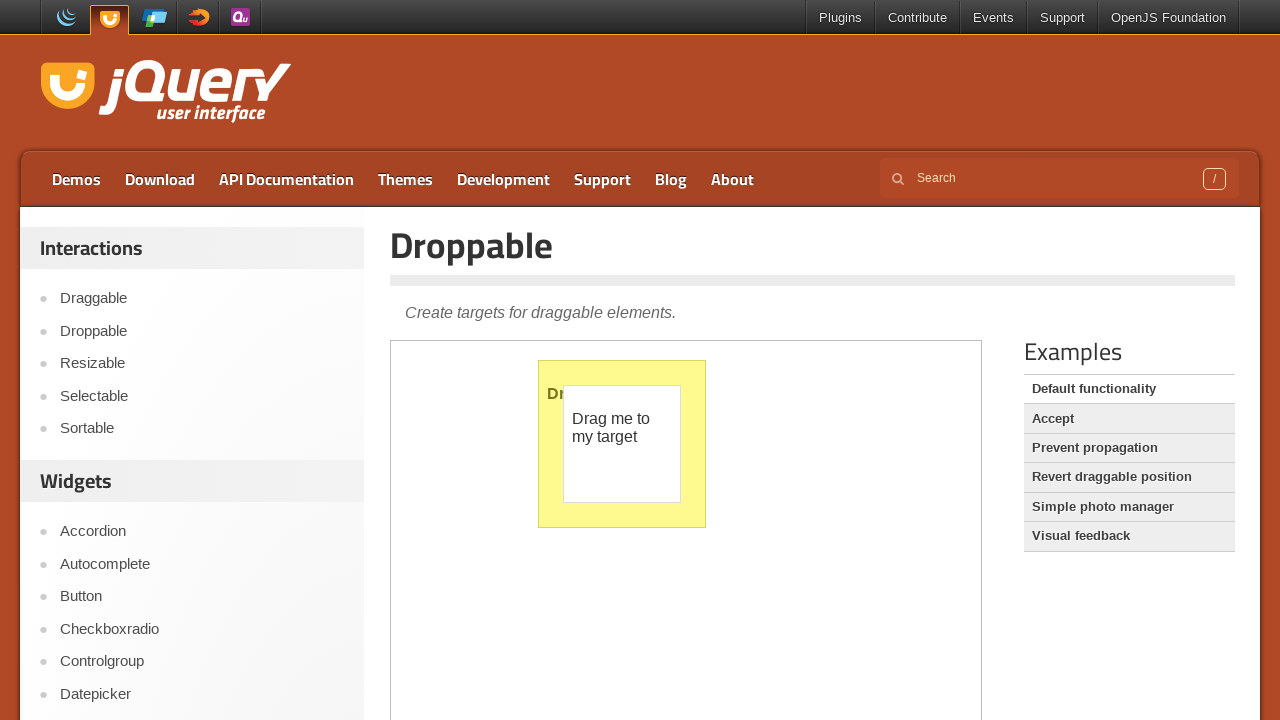